Tests API response mocking by intercepting a fruits API call, modifying one fruit's name to "MY NEW NAME", and verifying the modified name appears on the page.

Starting URL: https://demo.playwright.dev/api-mocking

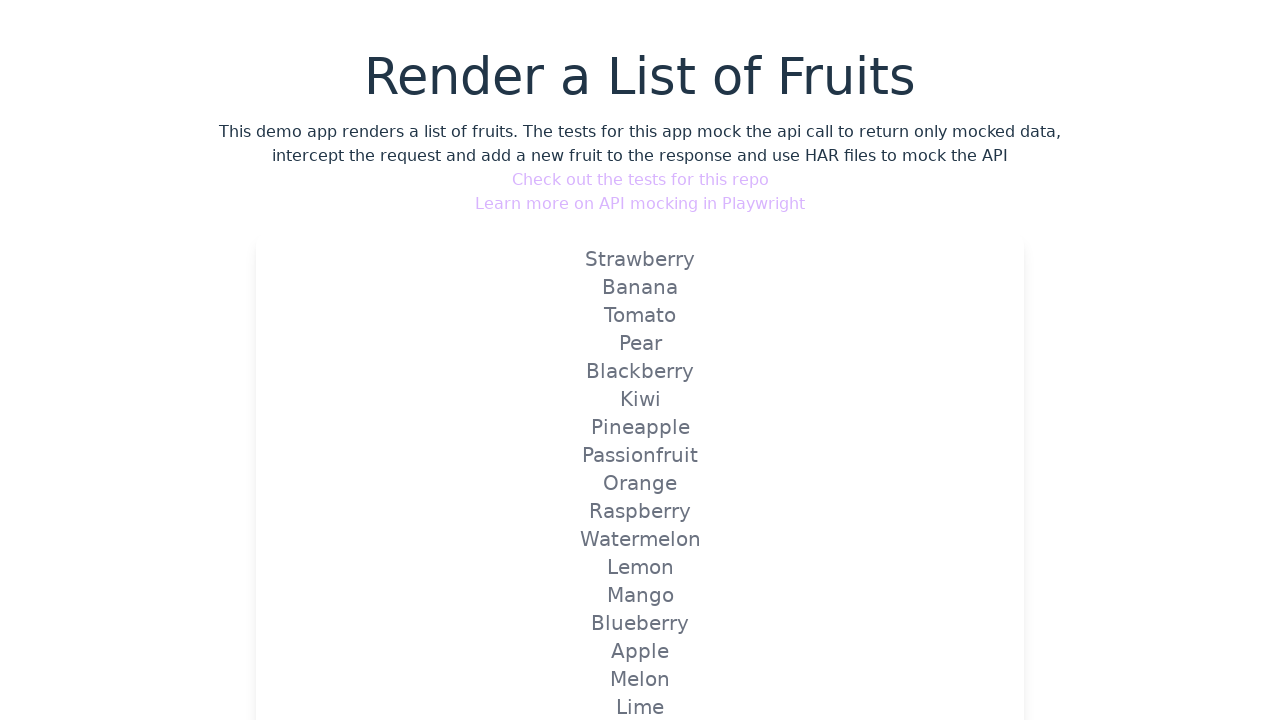

Set up route handler to intercept and modify fruits API response
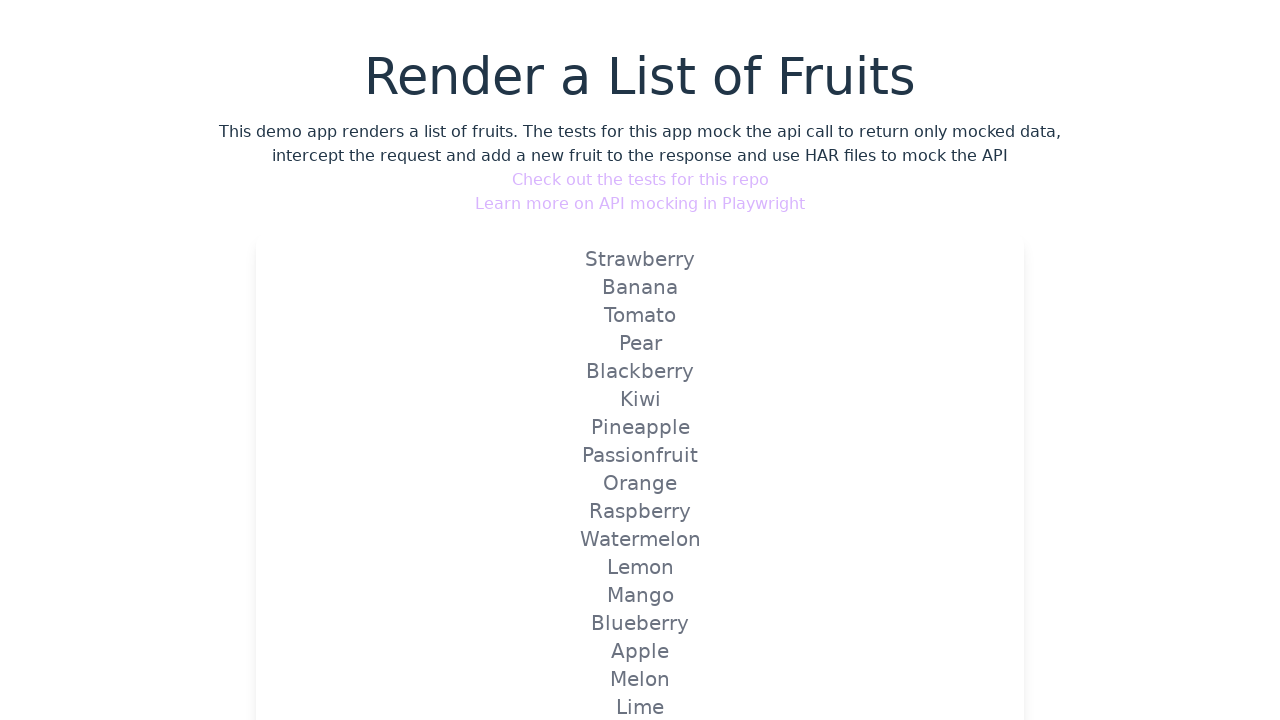

Navigated to API mocking demo page at https://demo.playwright.dev/api-mocking
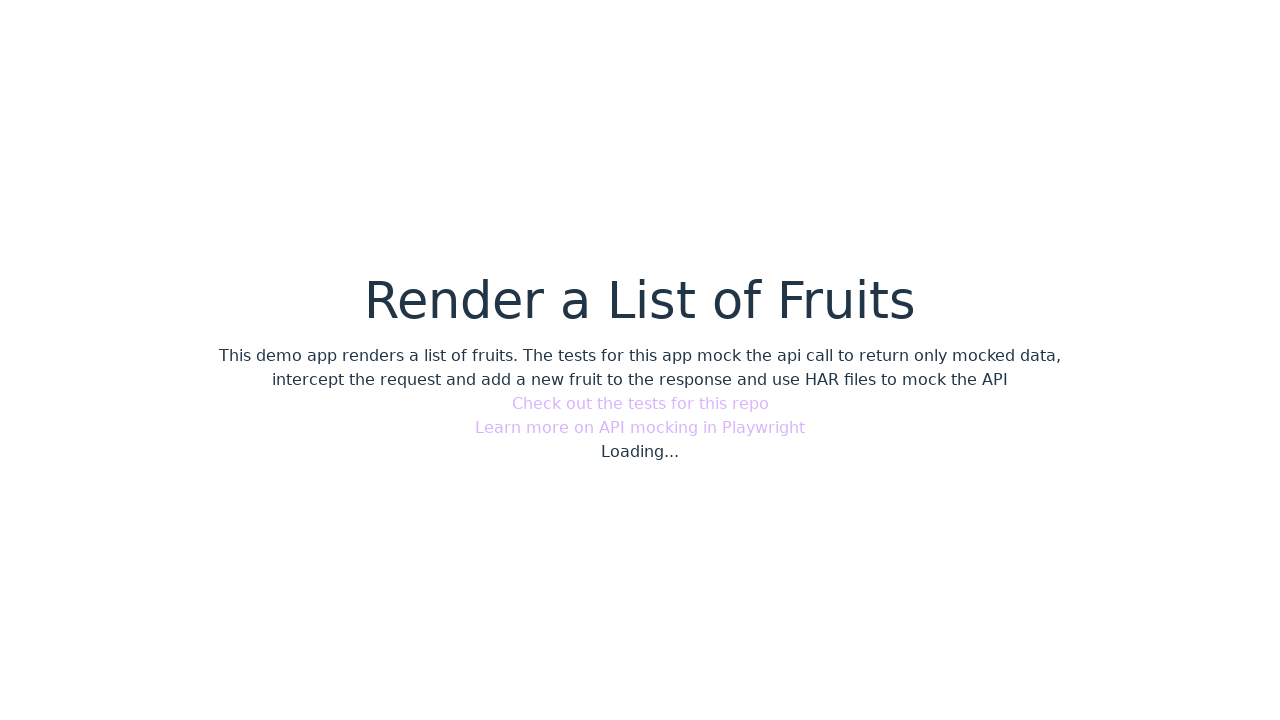

Verified that modified fruit name 'MY NEW NAME' appears on the page
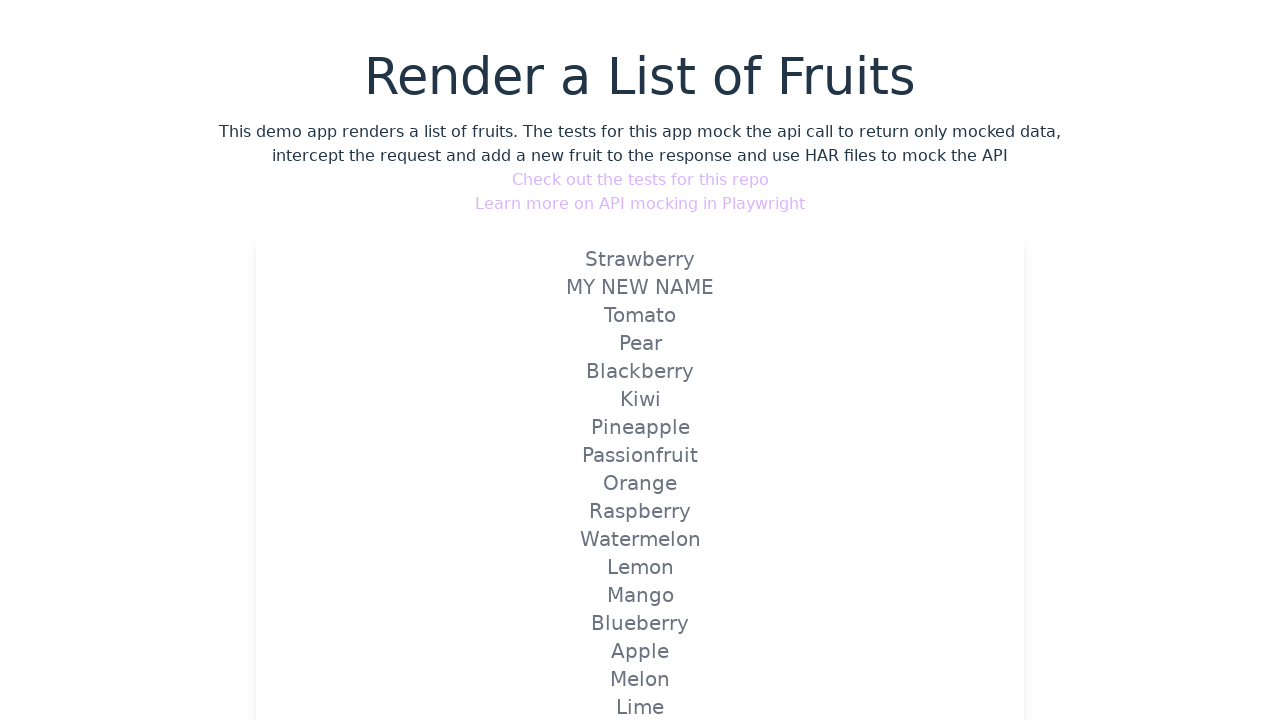

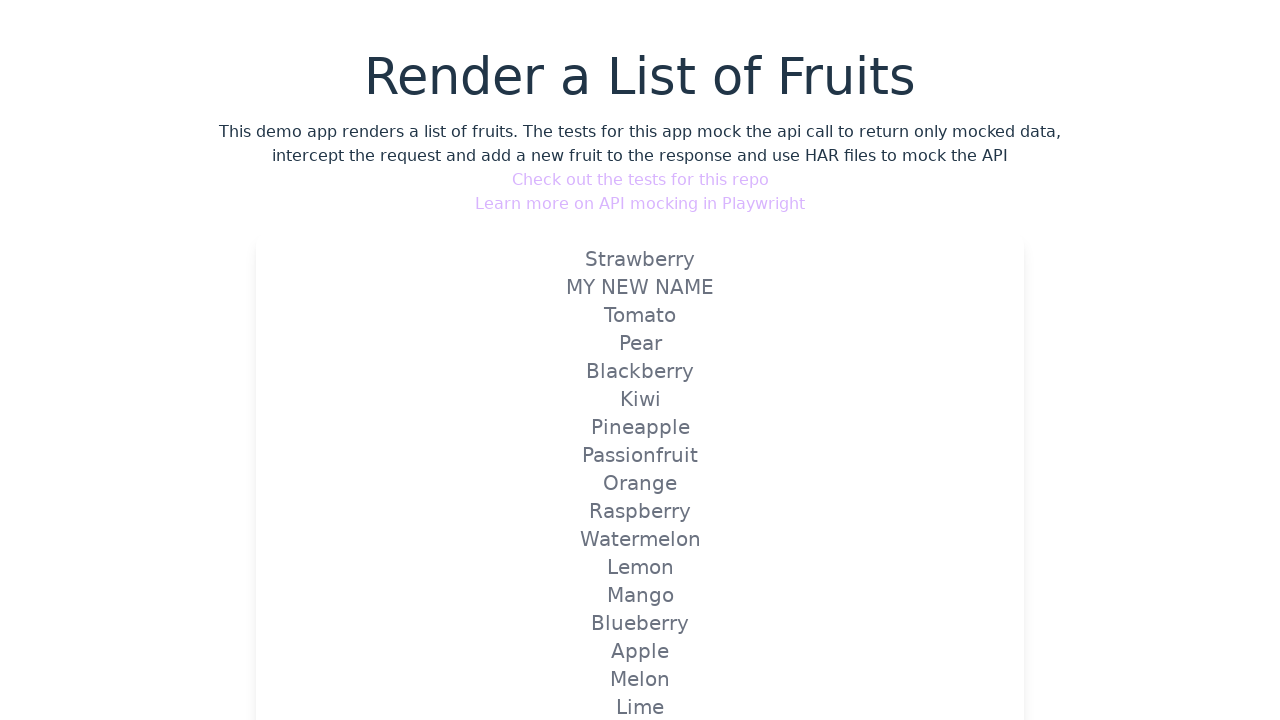